Tests the homepage by verifying the page title is "Training Support", then clicks the about link and verifies the new page title is "About Training Support"

Starting URL: https://v1.training-support.net

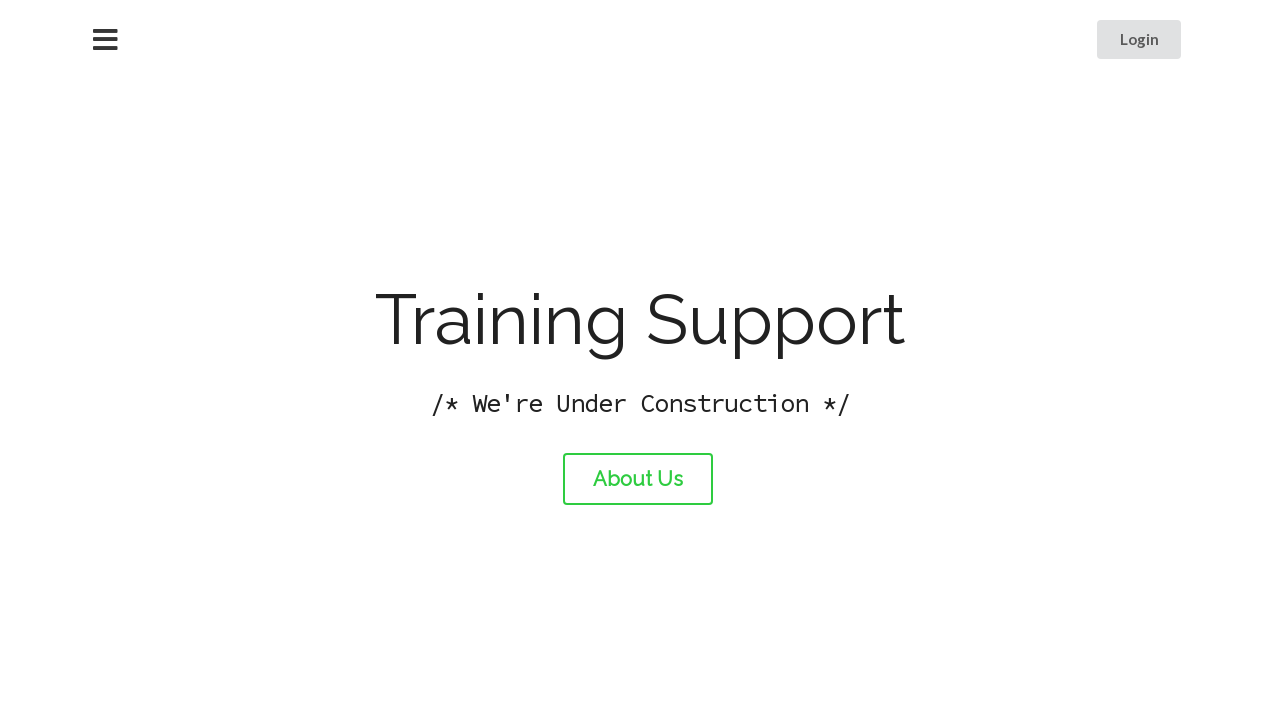

Verified homepage title is 'Training Support'
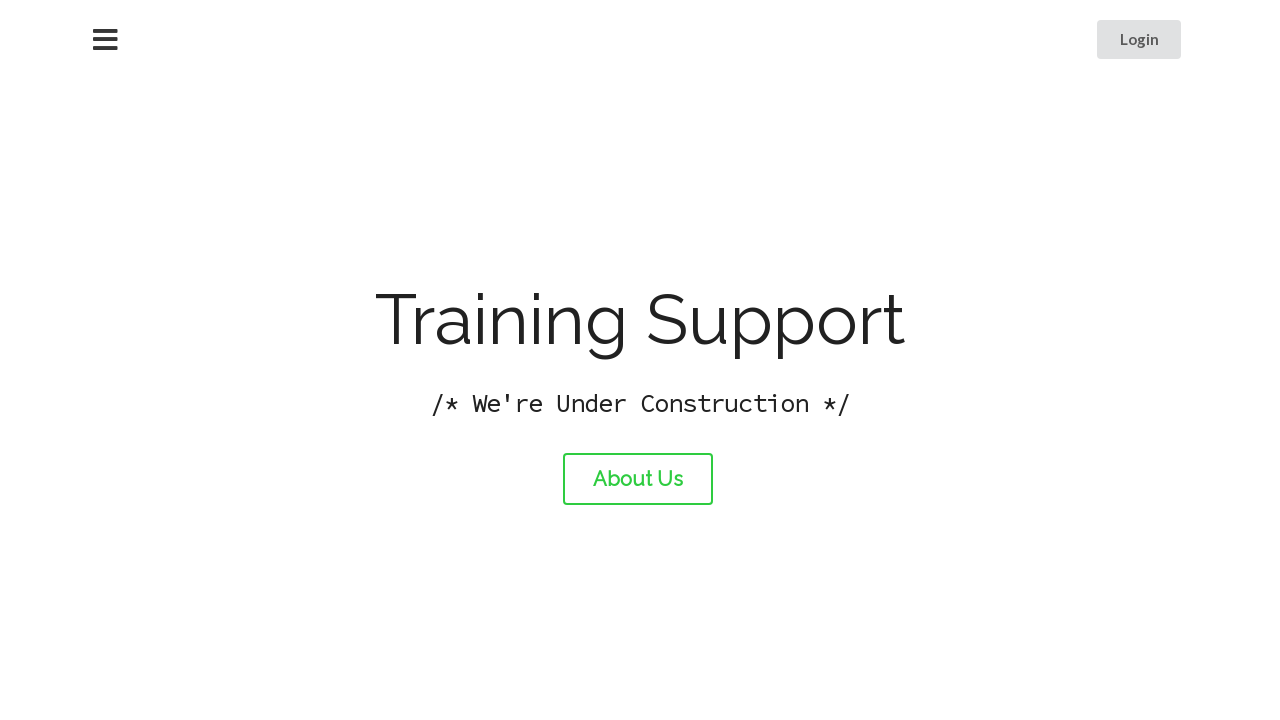

Clicked the about link at (638, 479) on #about-link
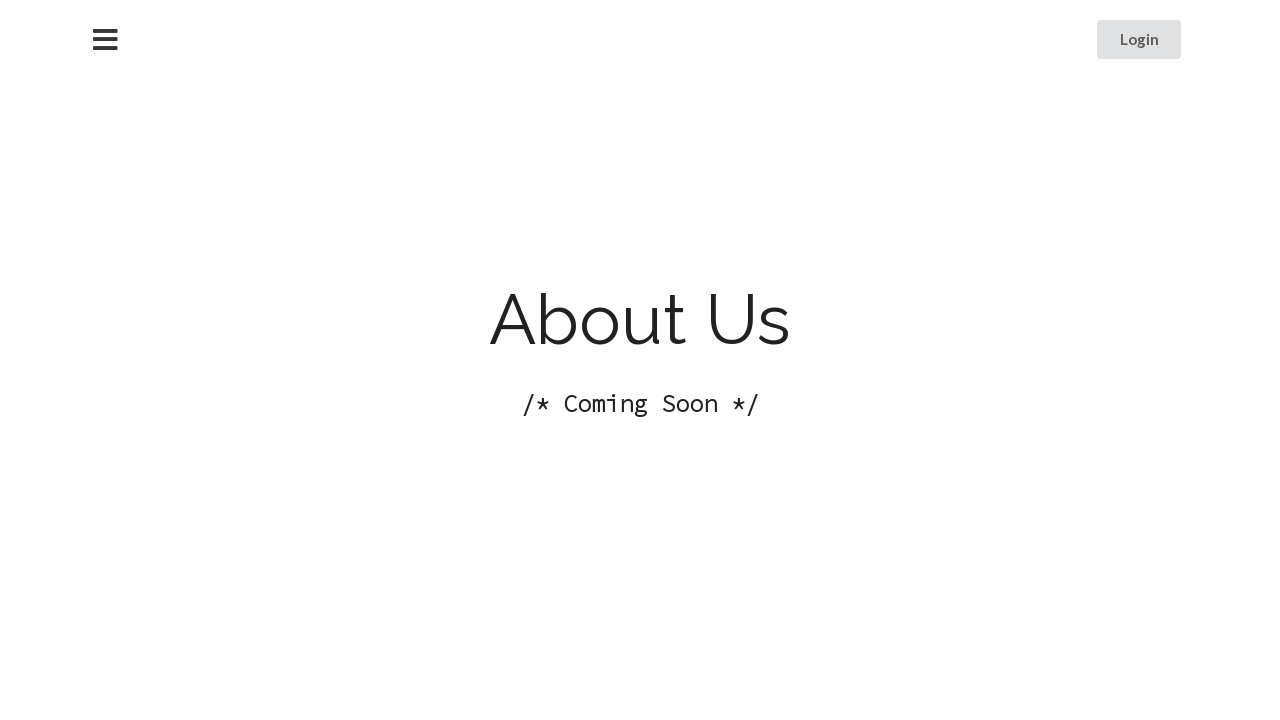

Waited for page to load after navigation
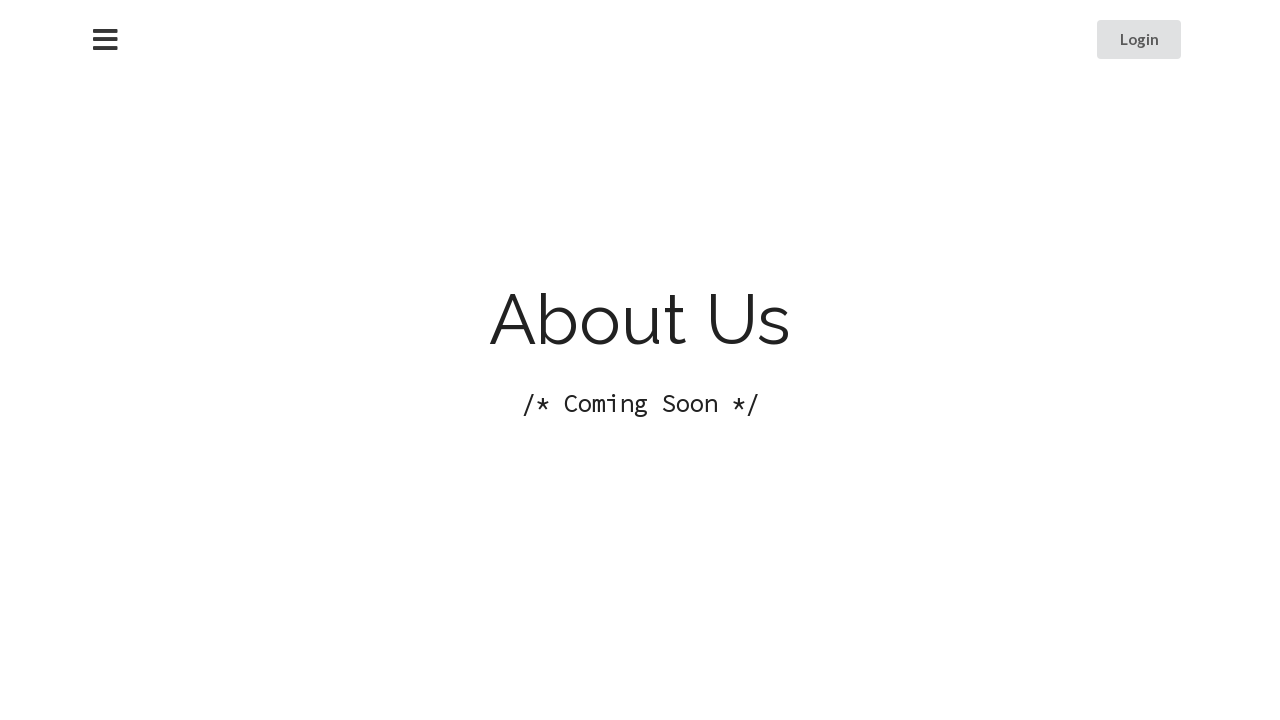

Verified new page title is 'About Training Support'
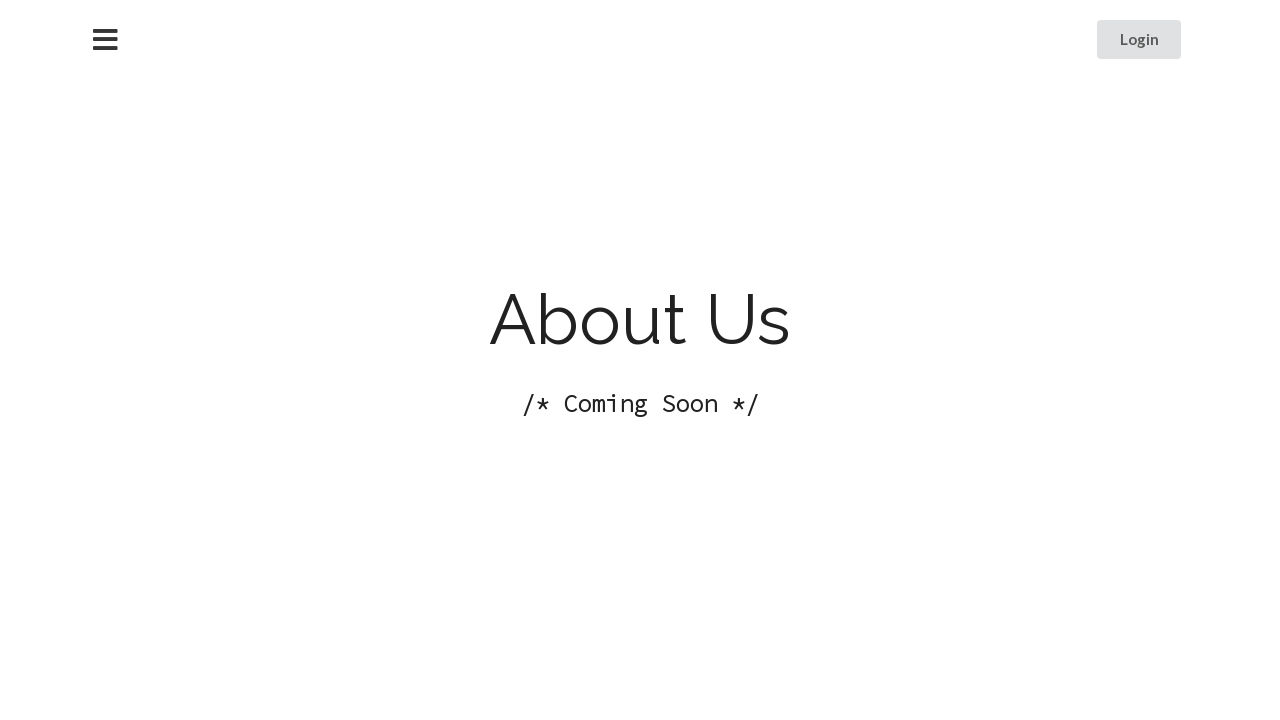

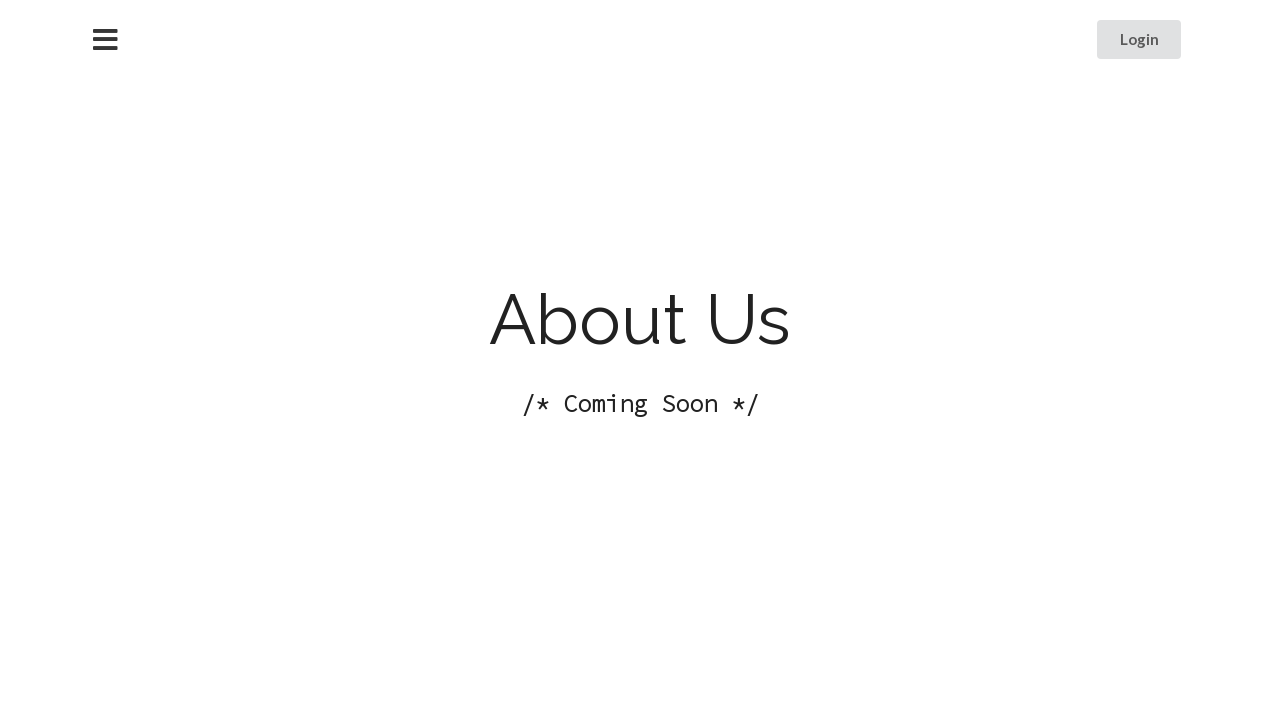